Tests filling out a practice registration form on DemoQA by entering personal information including name, email, gender, phone number, date of birth, subjects, and address fields.

Starting URL: https://demoqa.com/automation-practice-form

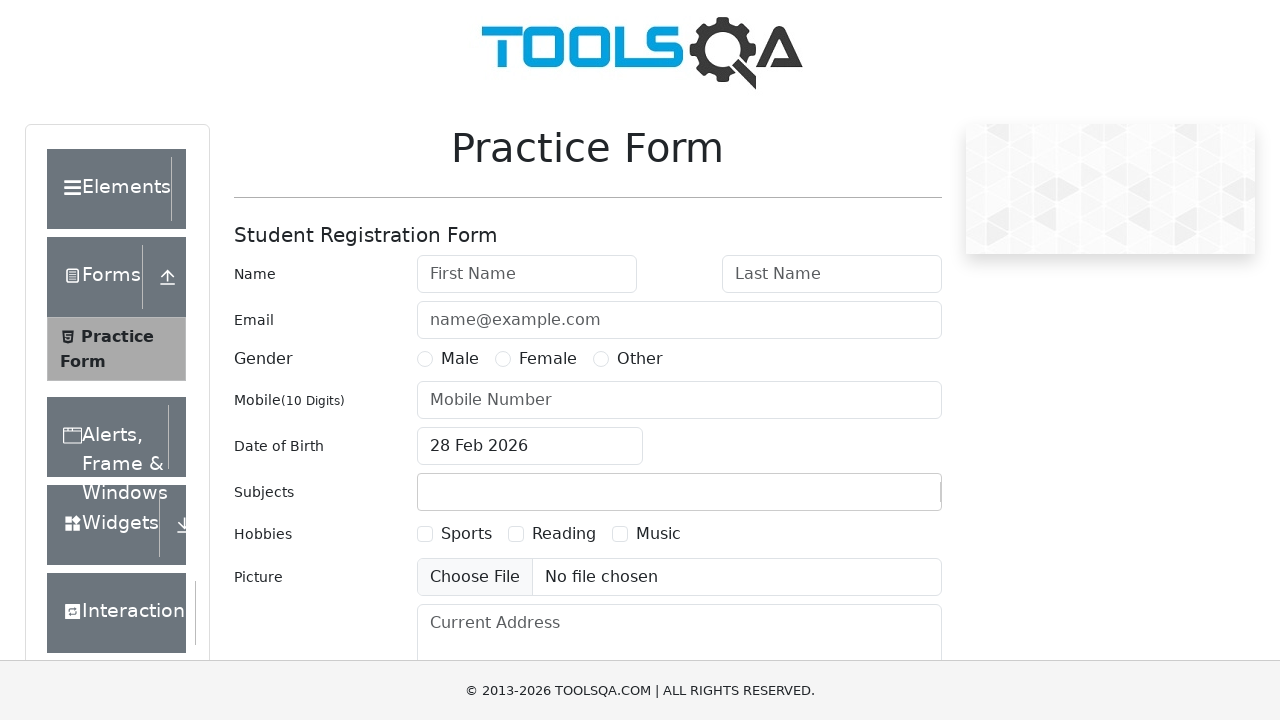

Filled first name field with 'anny' on #firstName
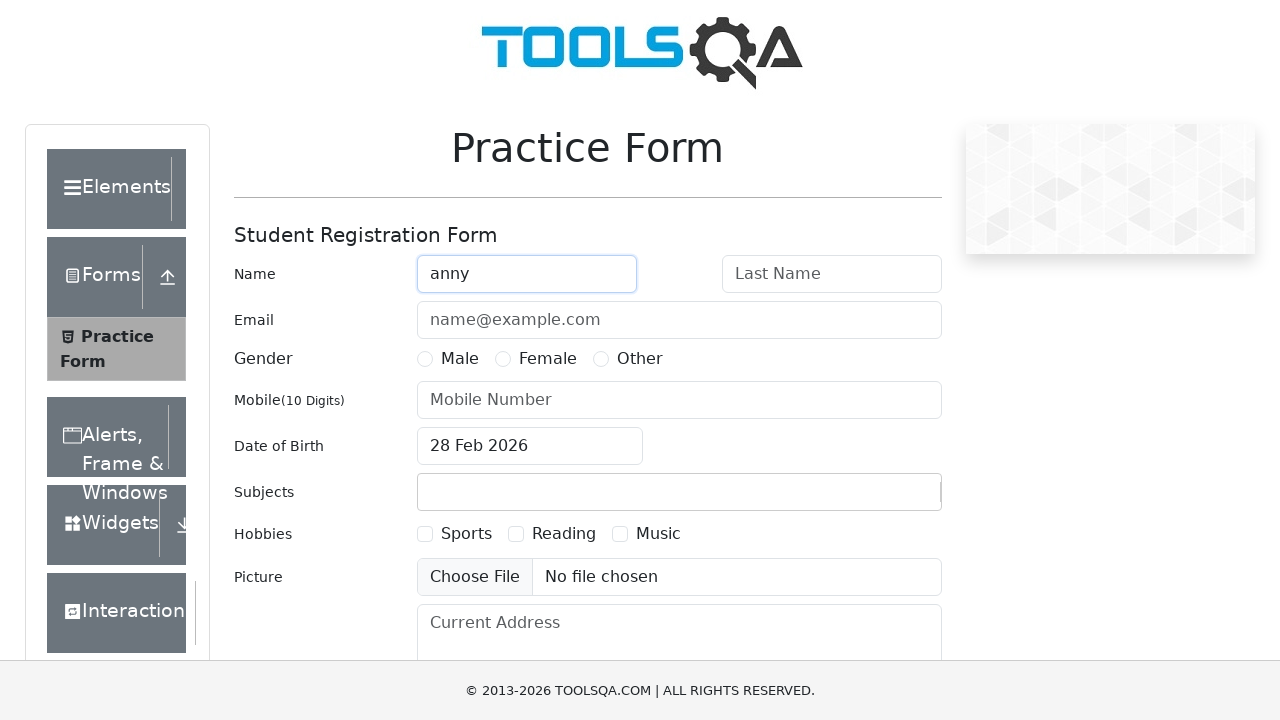

Filled last name field with 'naik' on #lastName
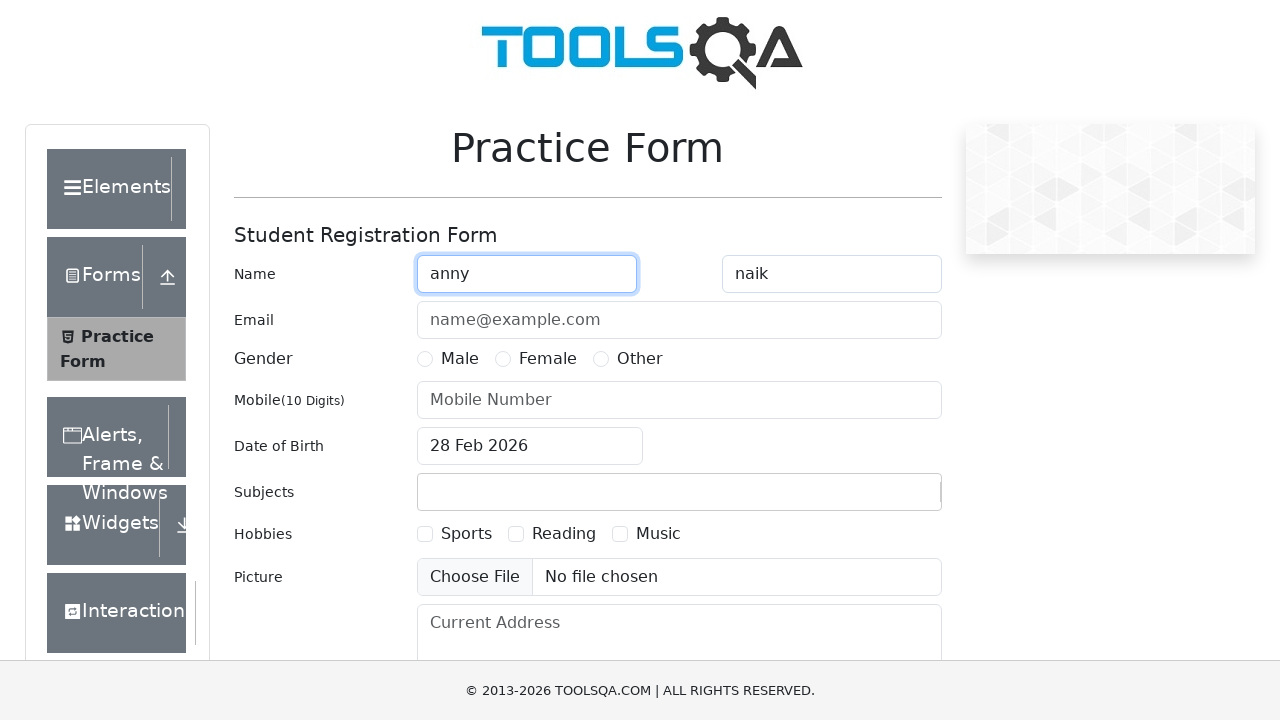

Filled email field with 'rsnenaik@gmail.com' on #userEmail
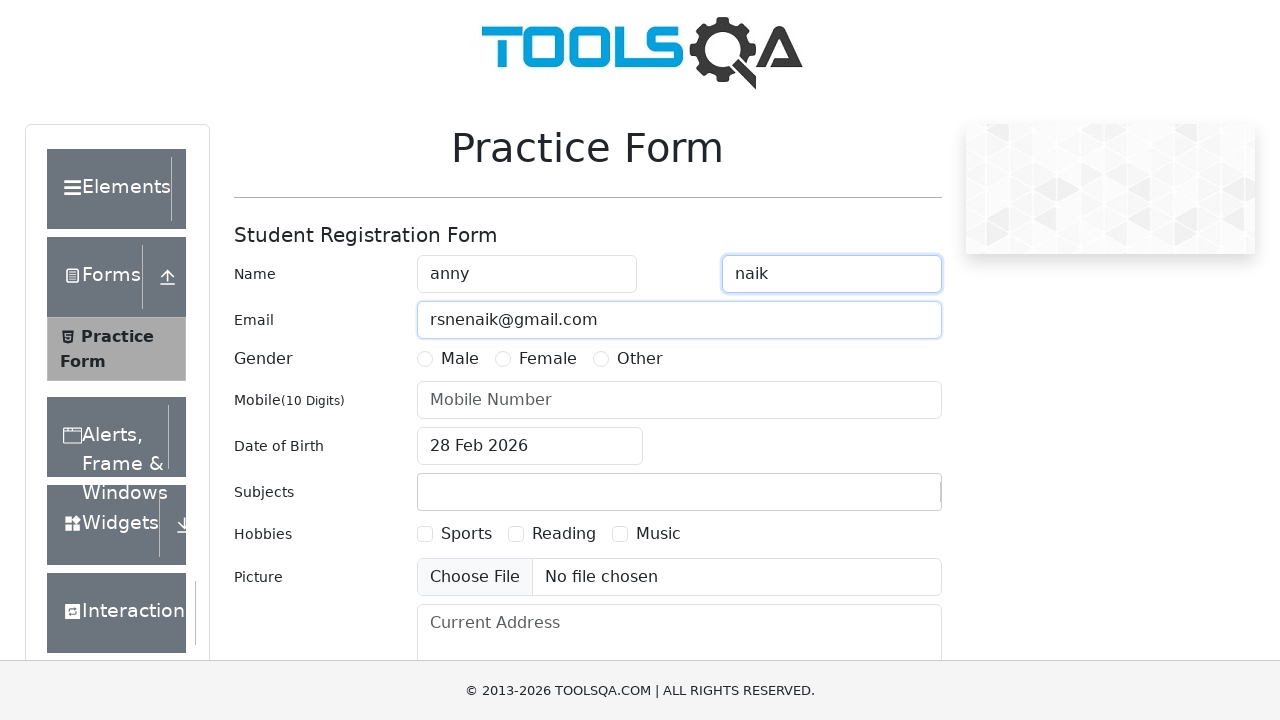

Selected 'Female' gender option at (548, 359) on label:text('Female')
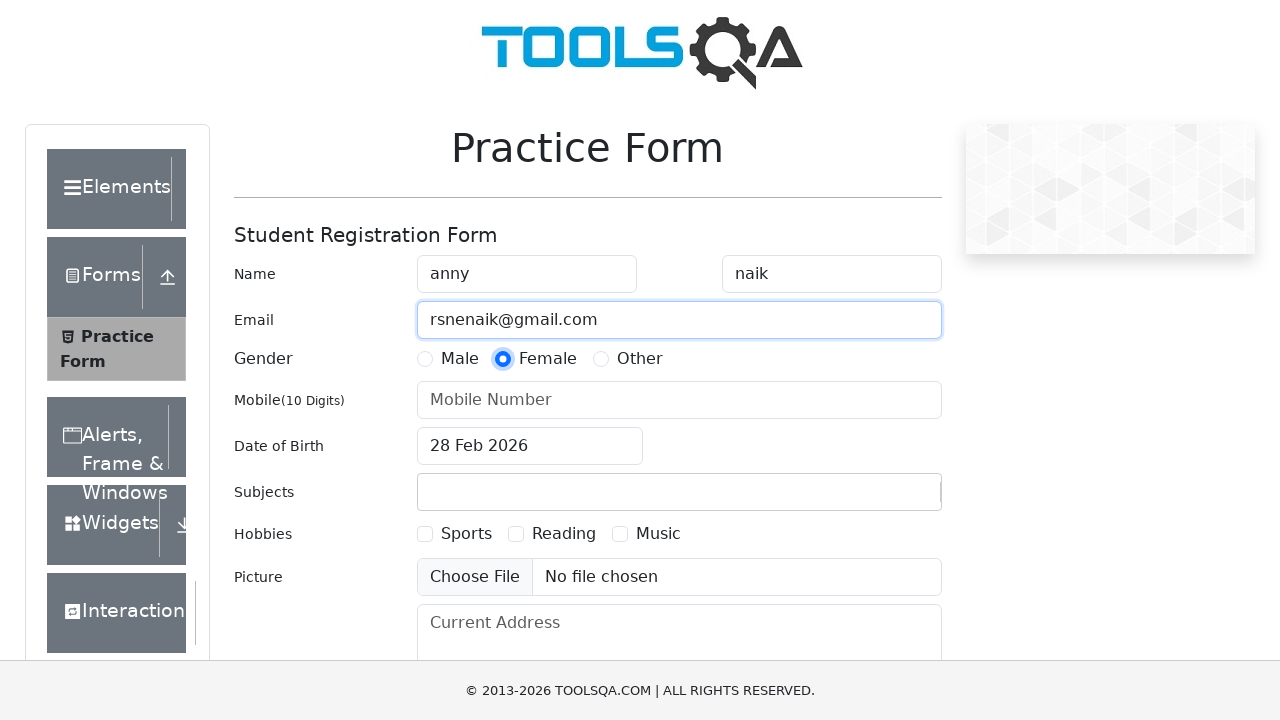

Filled phone number field with '1010101010' on #userNumber
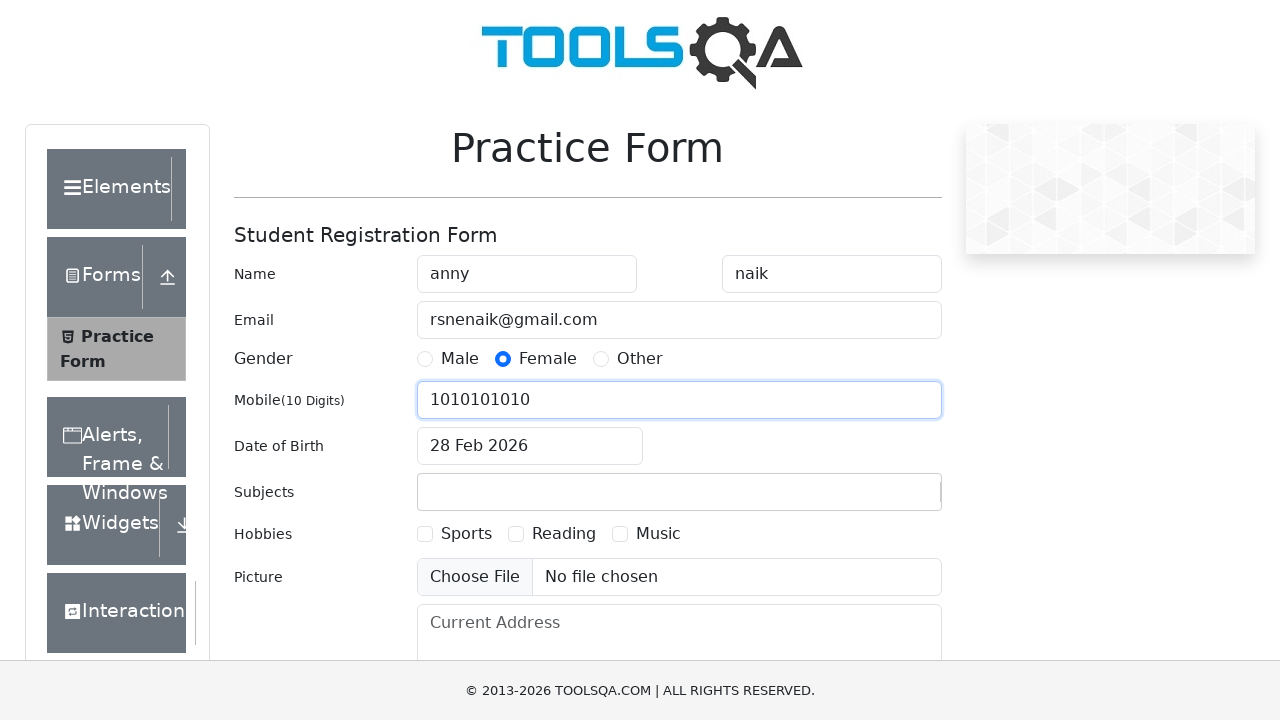

Clicked date of birth input field to open date picker at (530, 446) on #dateOfBirthInput
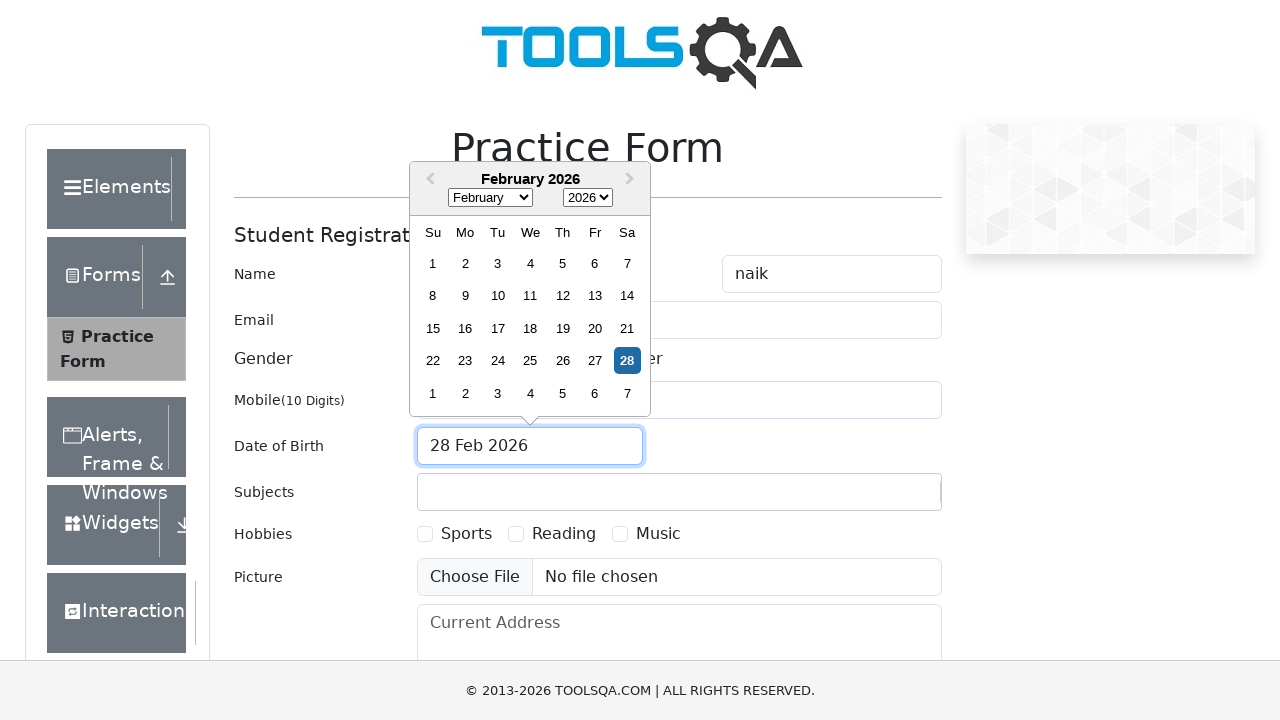

Filled subjects field with 'abc' on #subjectsInput
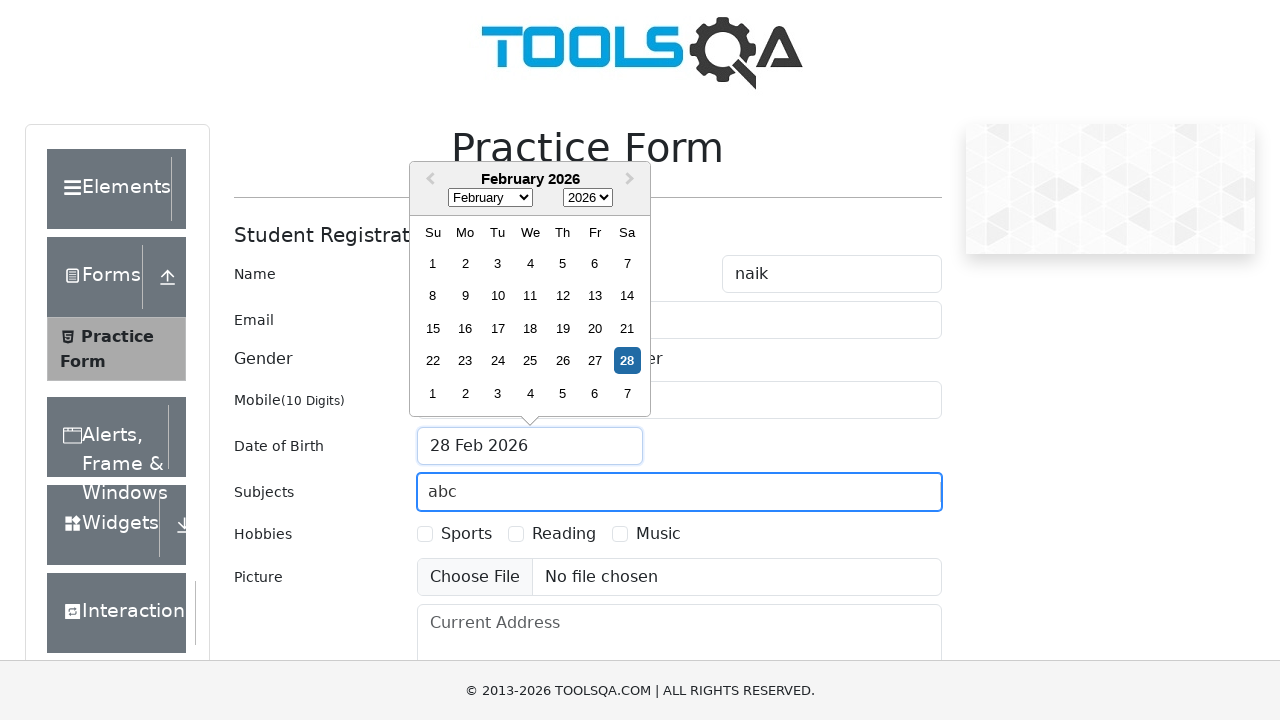

Filled current address field with 'korea' on #currentAddress
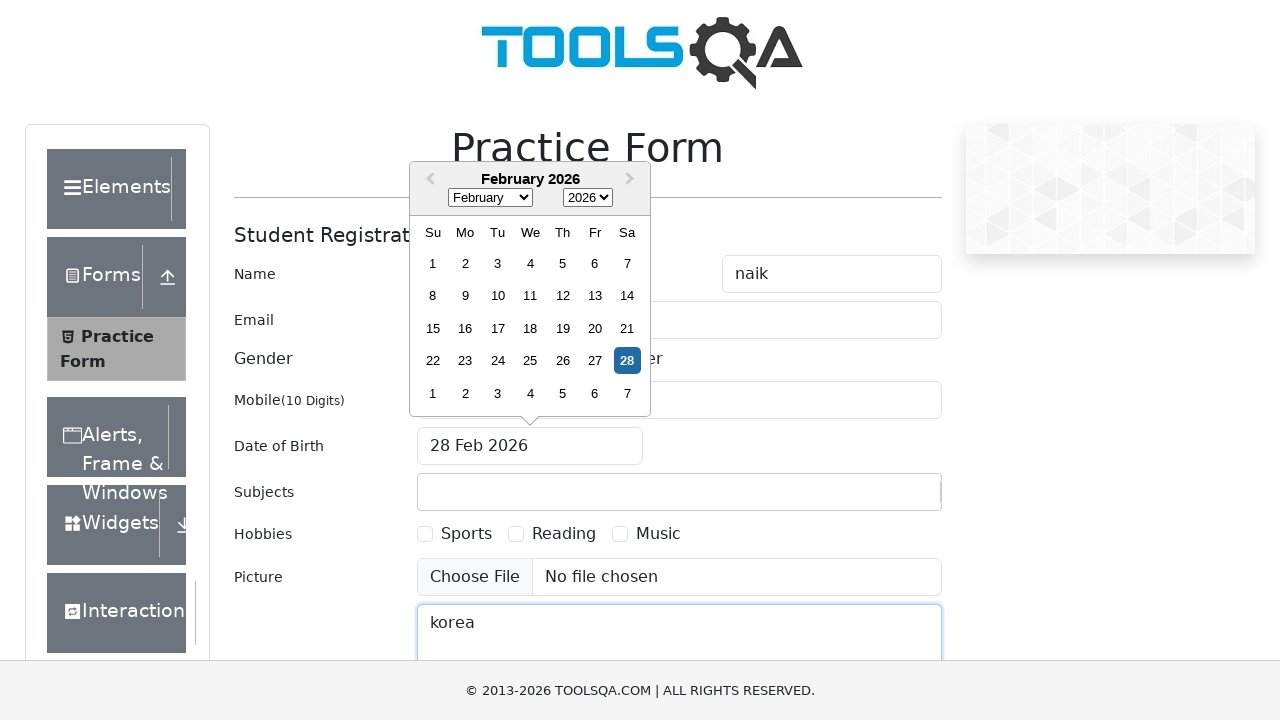

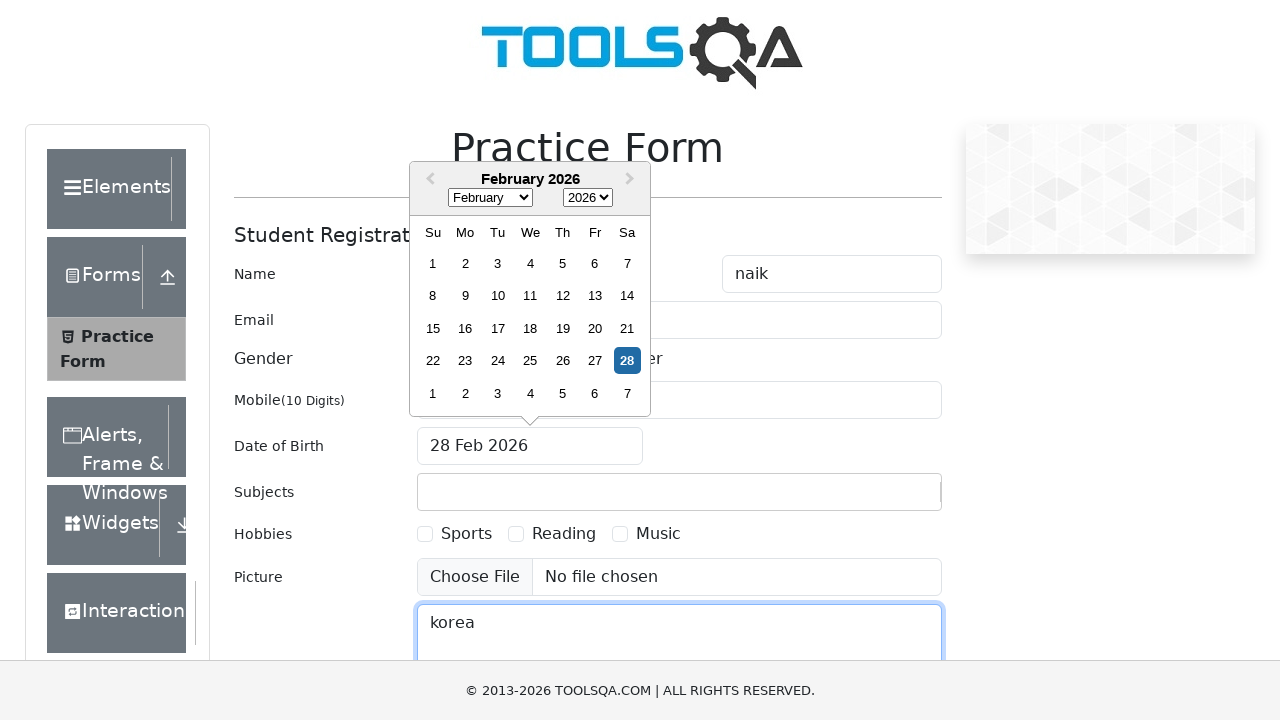